Tests registration form with invalid phone number format and verifies phone validation error message

Starting URL: https://alada.vn/tai-khoan/dang-ky.html

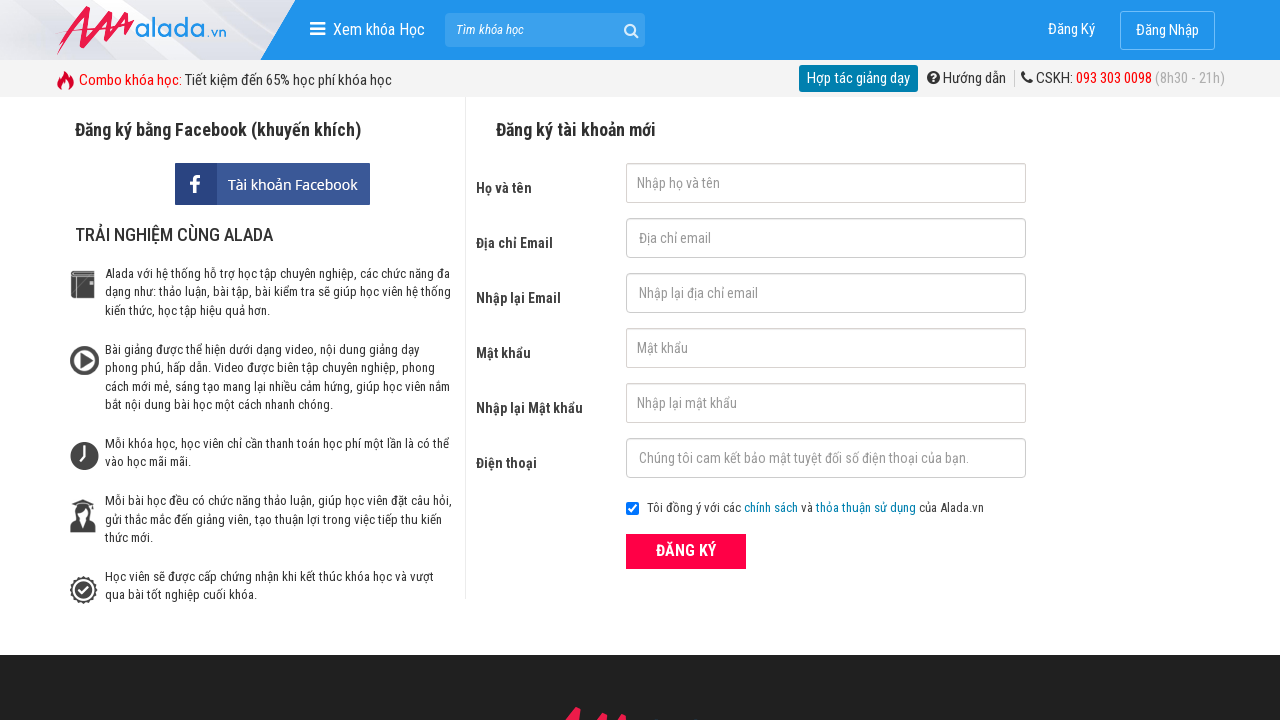

Filled first name field with 'Nguyễn Thị Uyến' on #txtFirstname
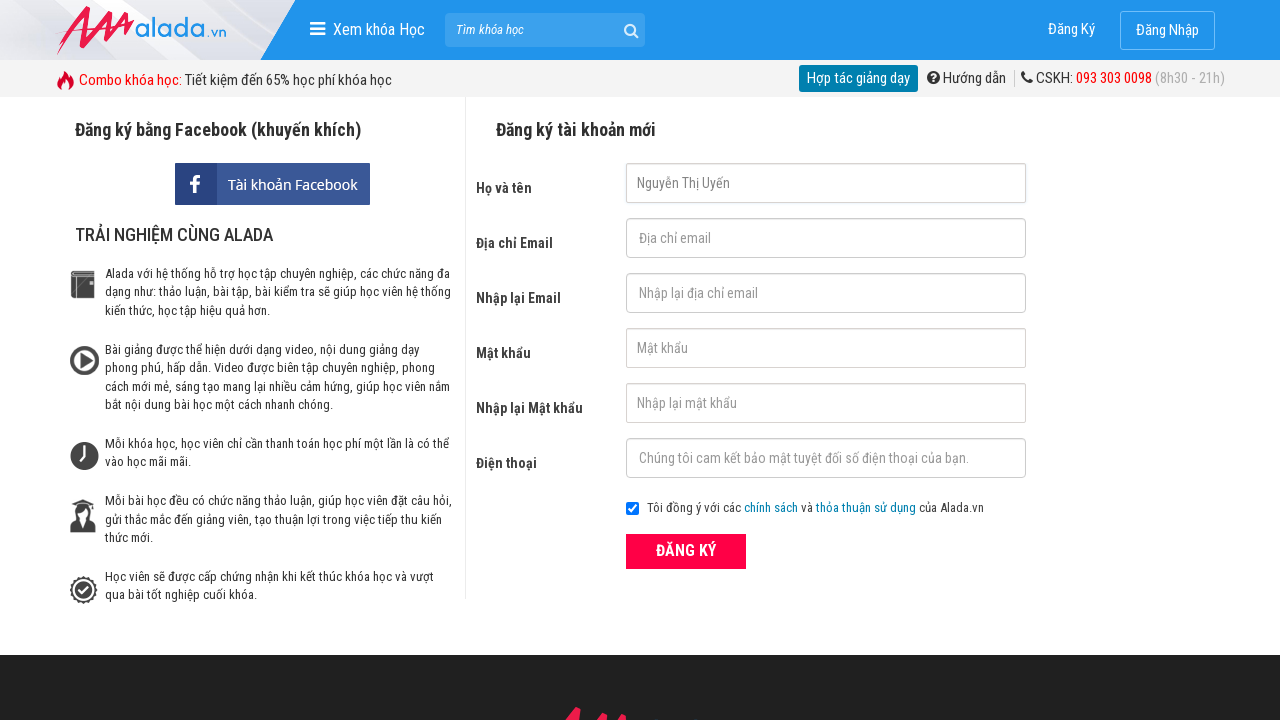

Filled email field with 'nguyenuyen.ba@gmail.com' on #txtEmail
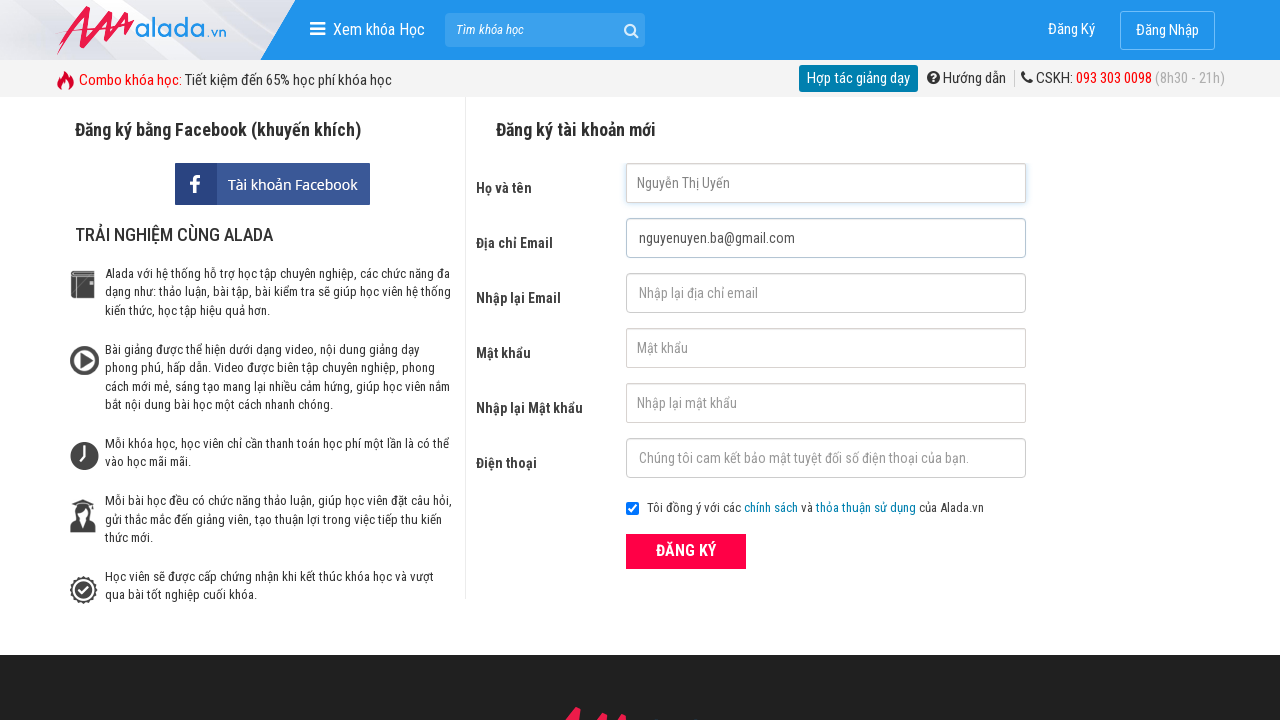

Filled confirm email field with 'nguyenuyen.ba@gmail.com' on #txtCEmail
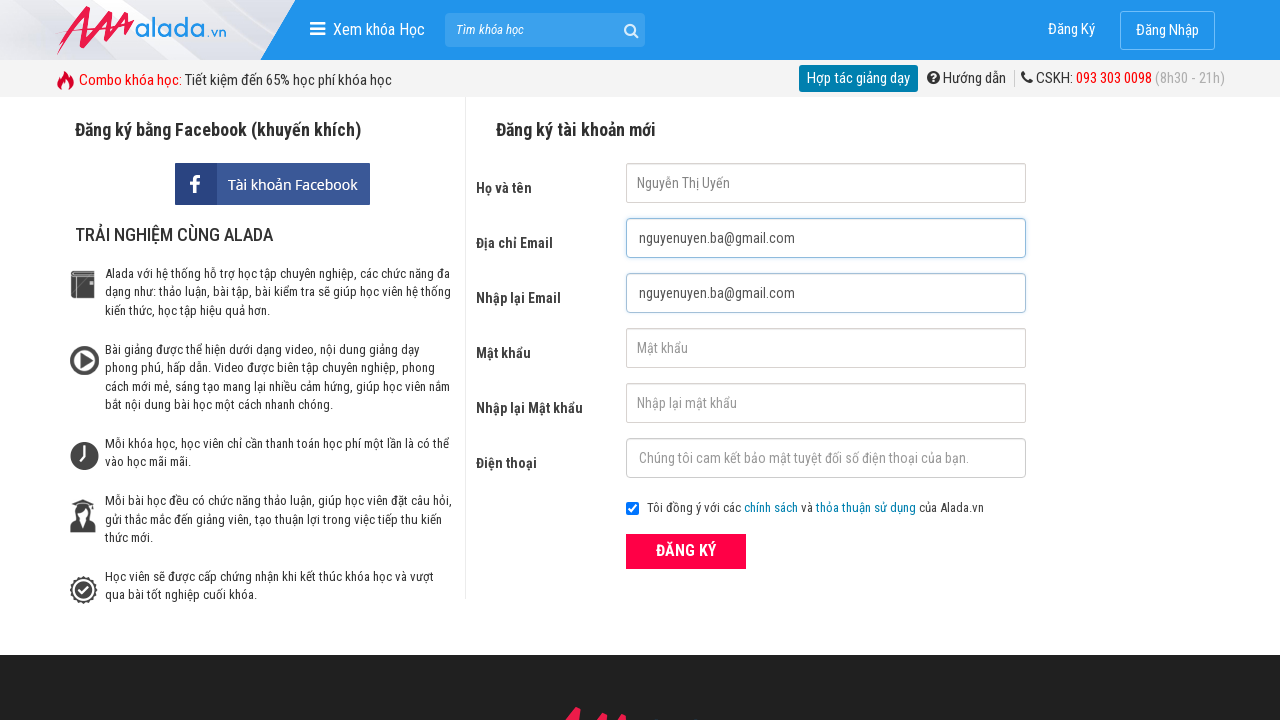

Filled password field with '12345678' on #txtPassword
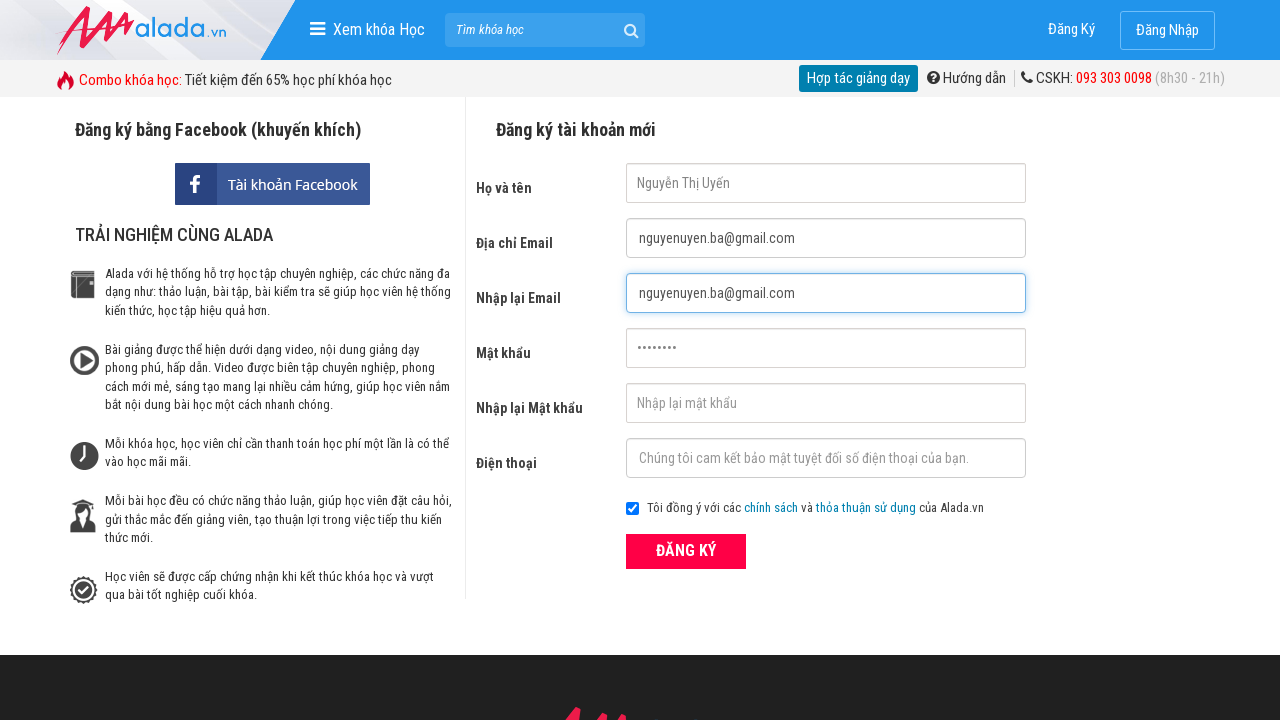

Filled confirm password field with '12345678' on #txtCPassword
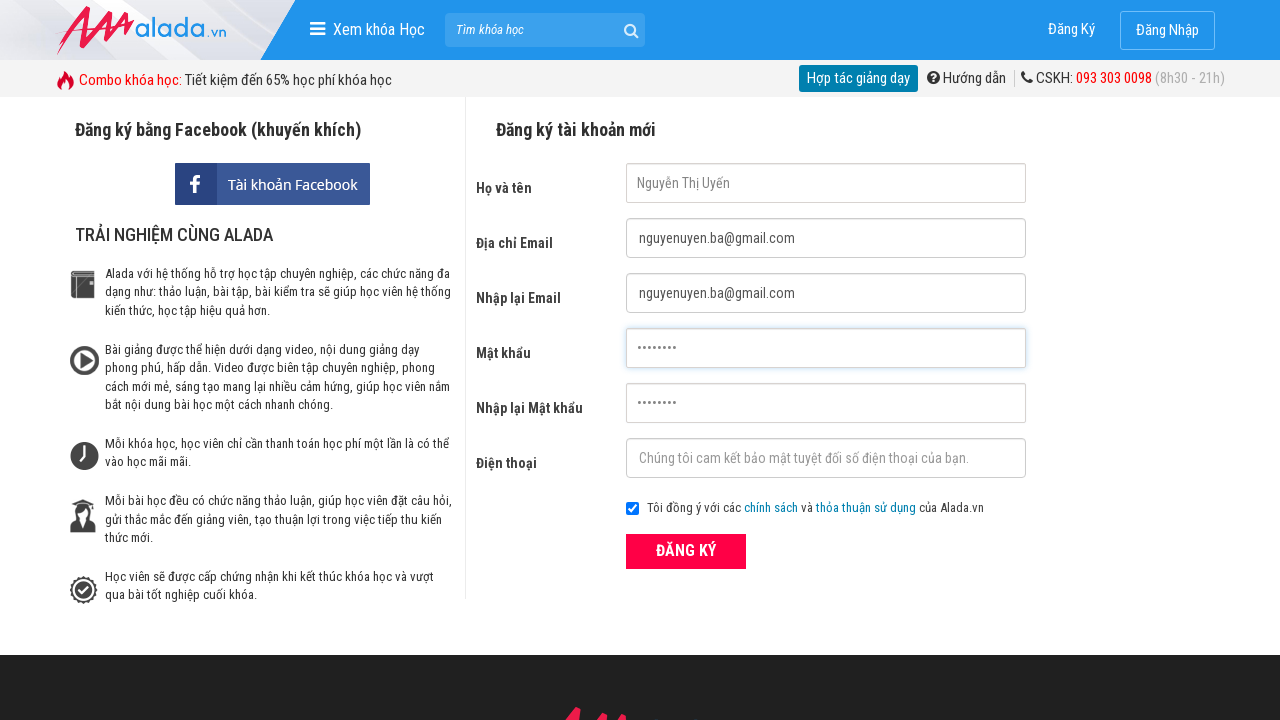

Filled phone field with invalid phone number '0287654321' on #txtPhone
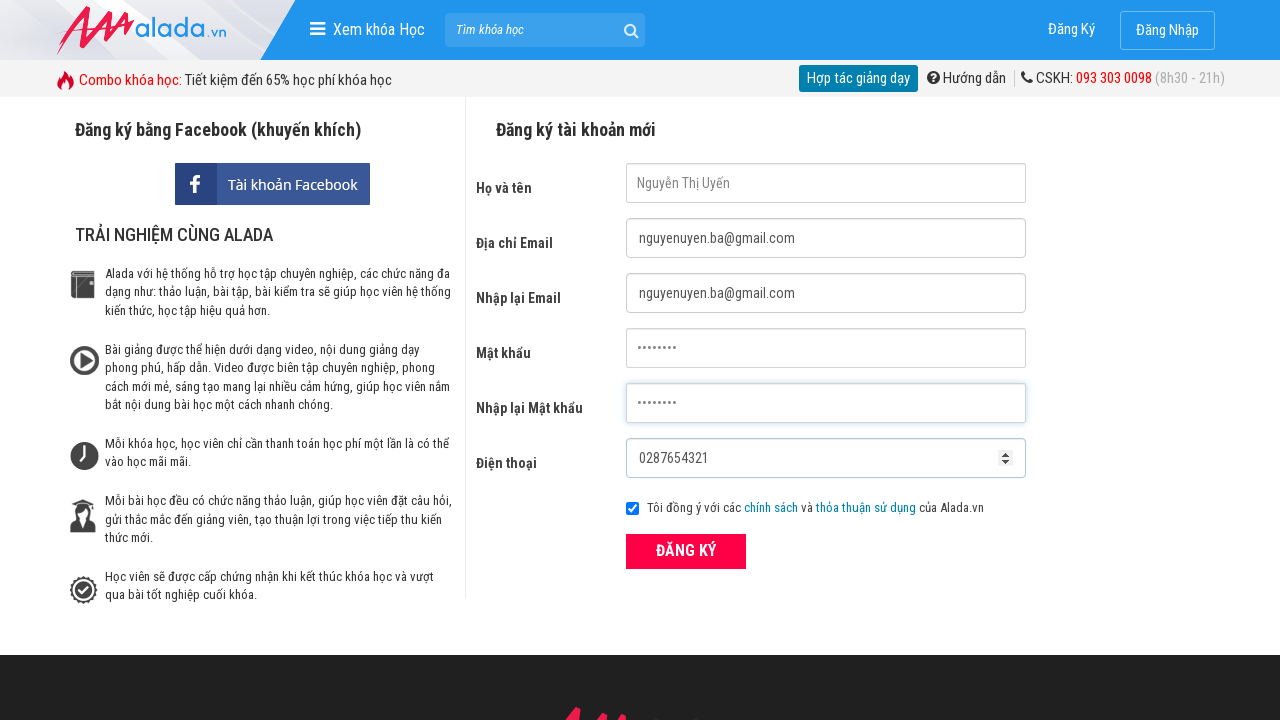

Clicked ĐĂNG KÝ (Register) button at (686, 551) on xpath=//div[@class='form frmRegister']//button[text()='ĐĂNG KÝ']
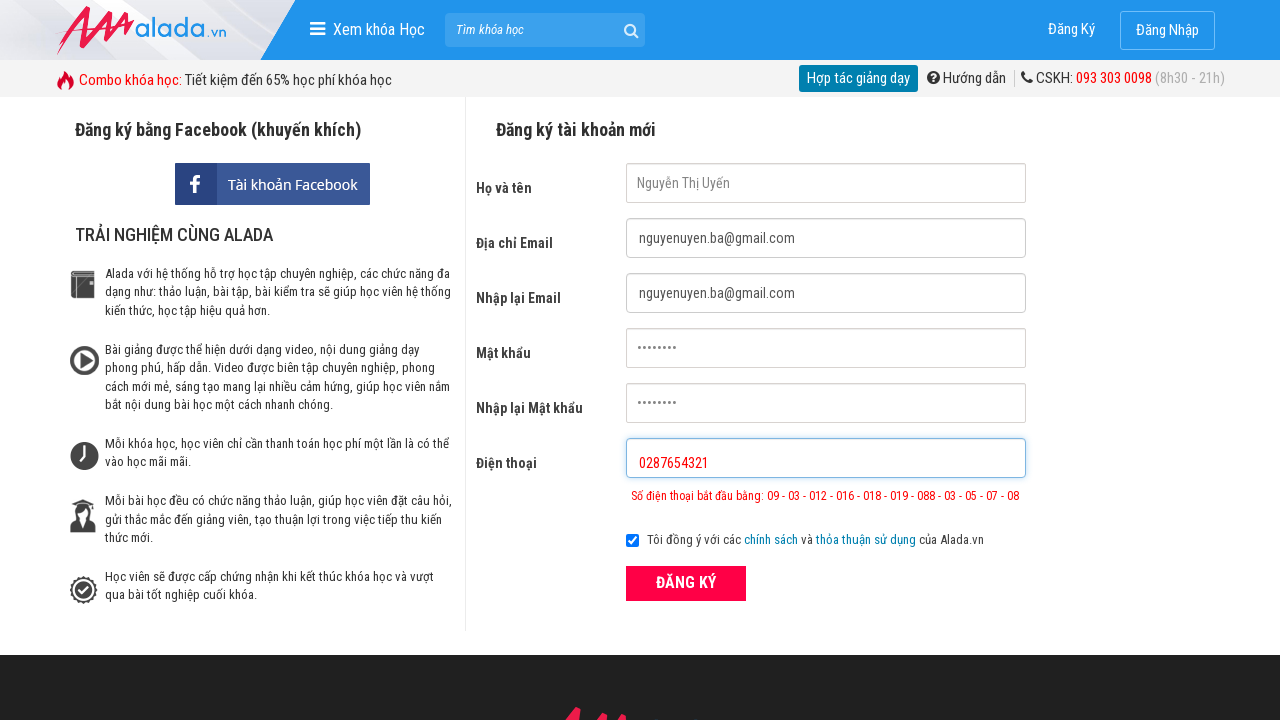

Phone validation error message appeared
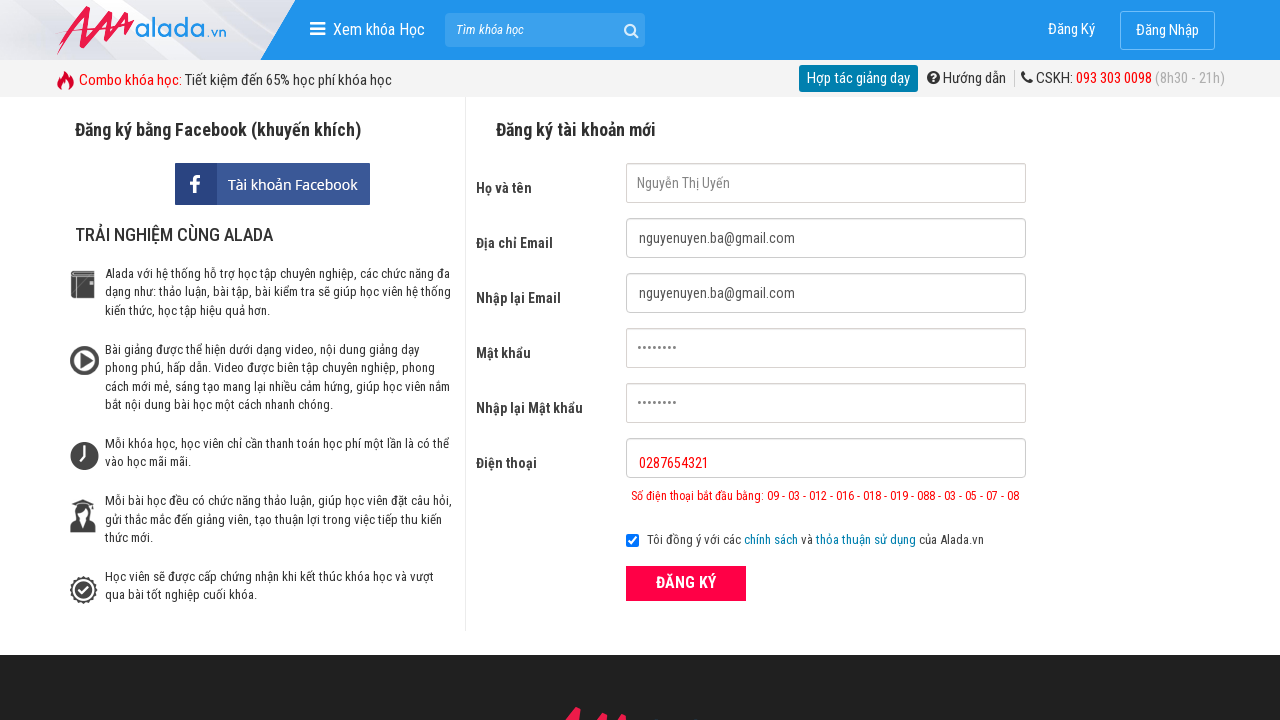

Verified phone validation error message is correct
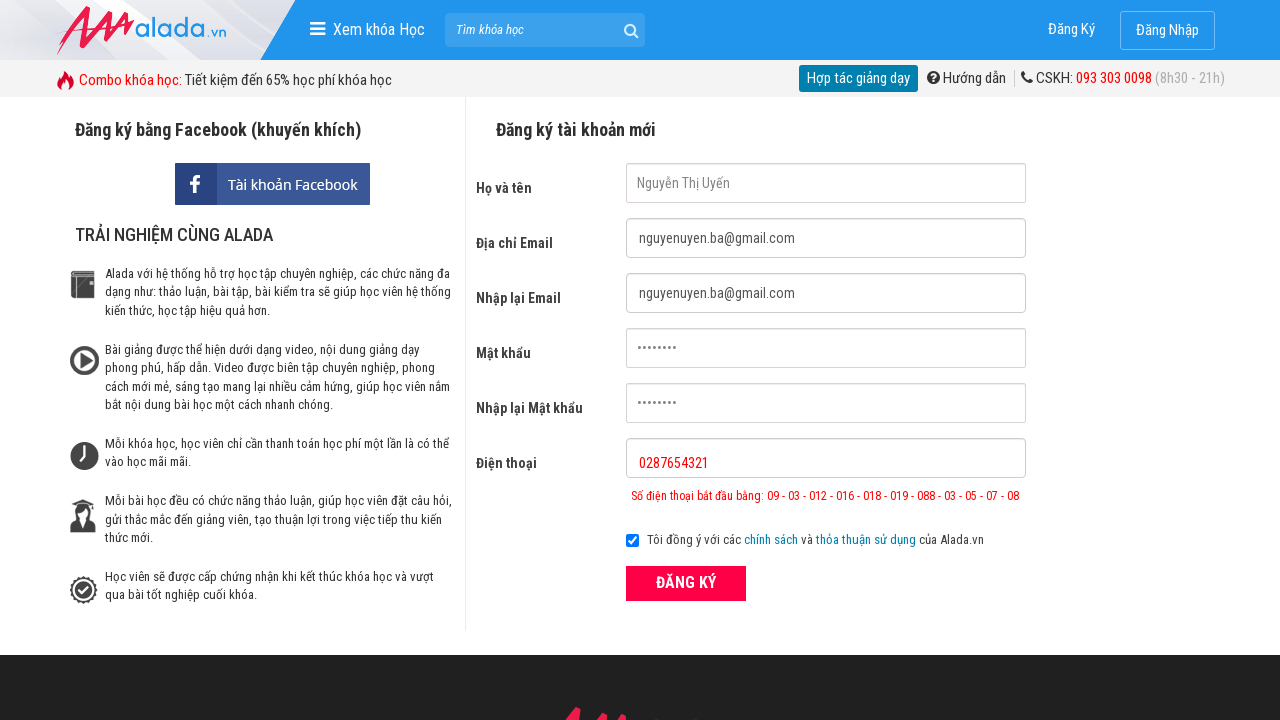

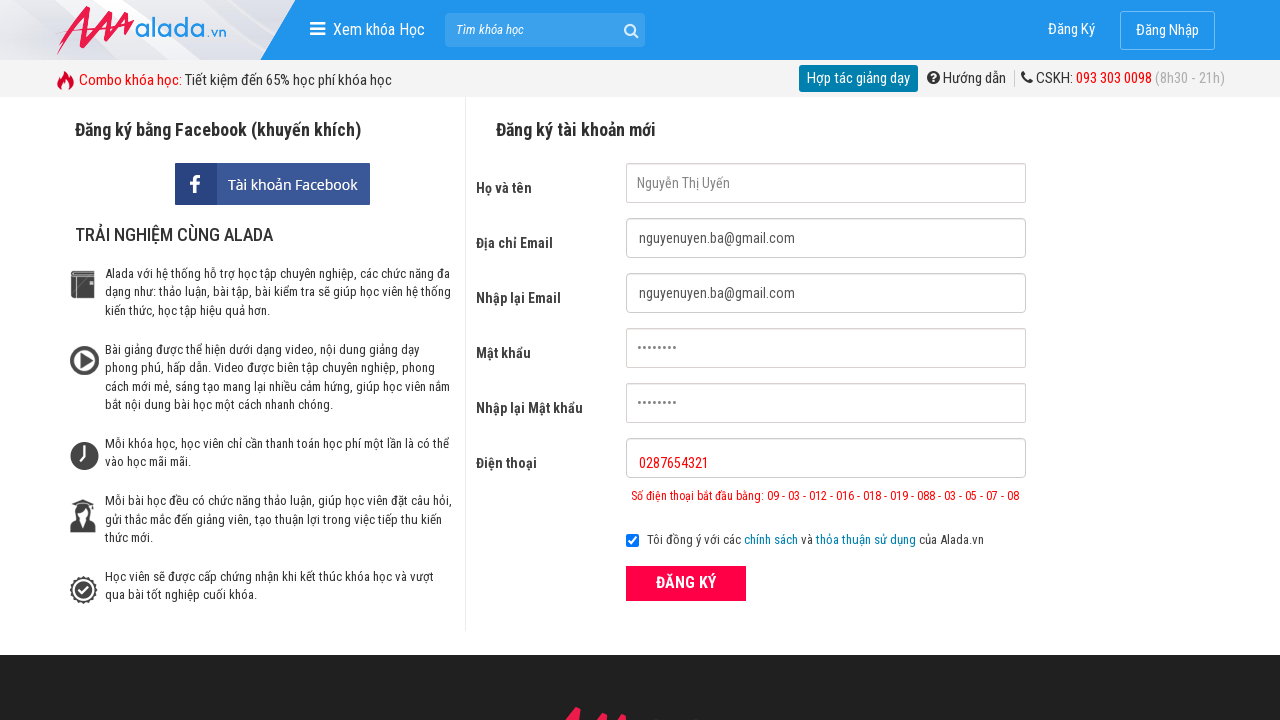